Tests JavaScript alert handling by clicking a button that triggers an alert, accepting the alert, and verifying the result message is displayed correctly.

Starting URL: https://testcenter.techproeducation.com/index.php?page=javascript-alerts

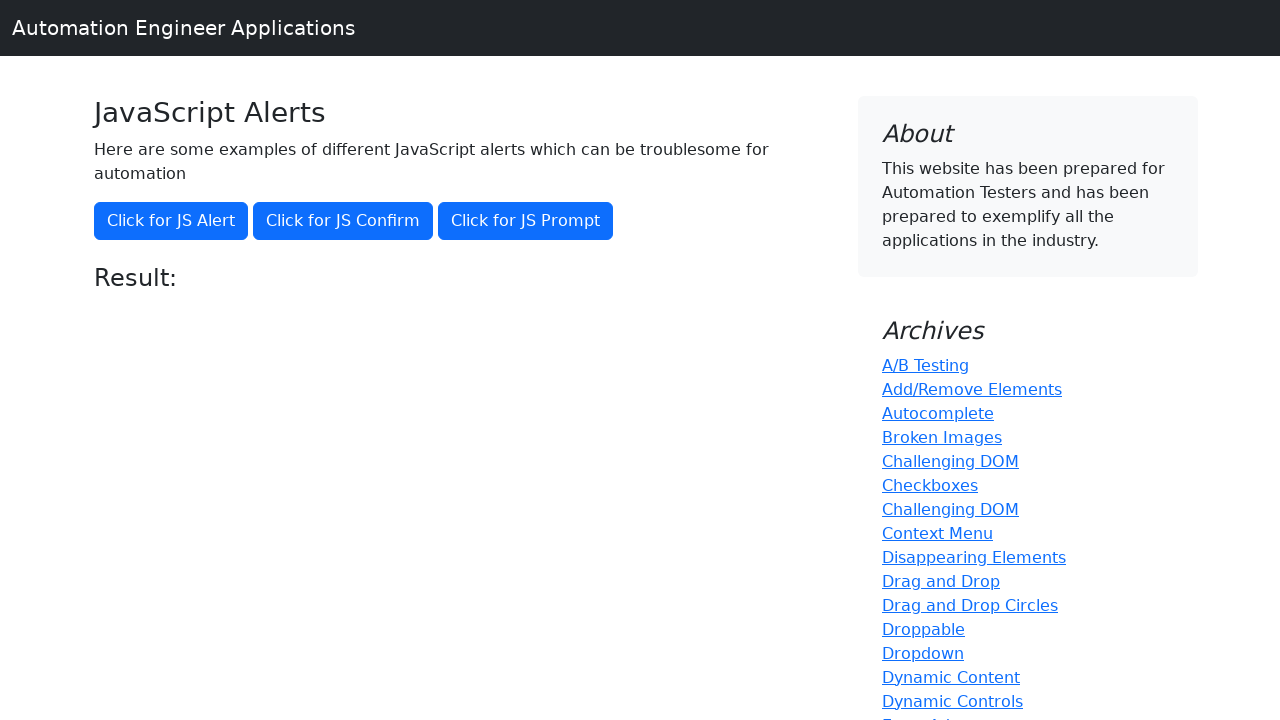

Clicked the 'Click for JS Alert' button at (171, 221) on xpath=//*[contains(text(),'Click for JS Alert')]
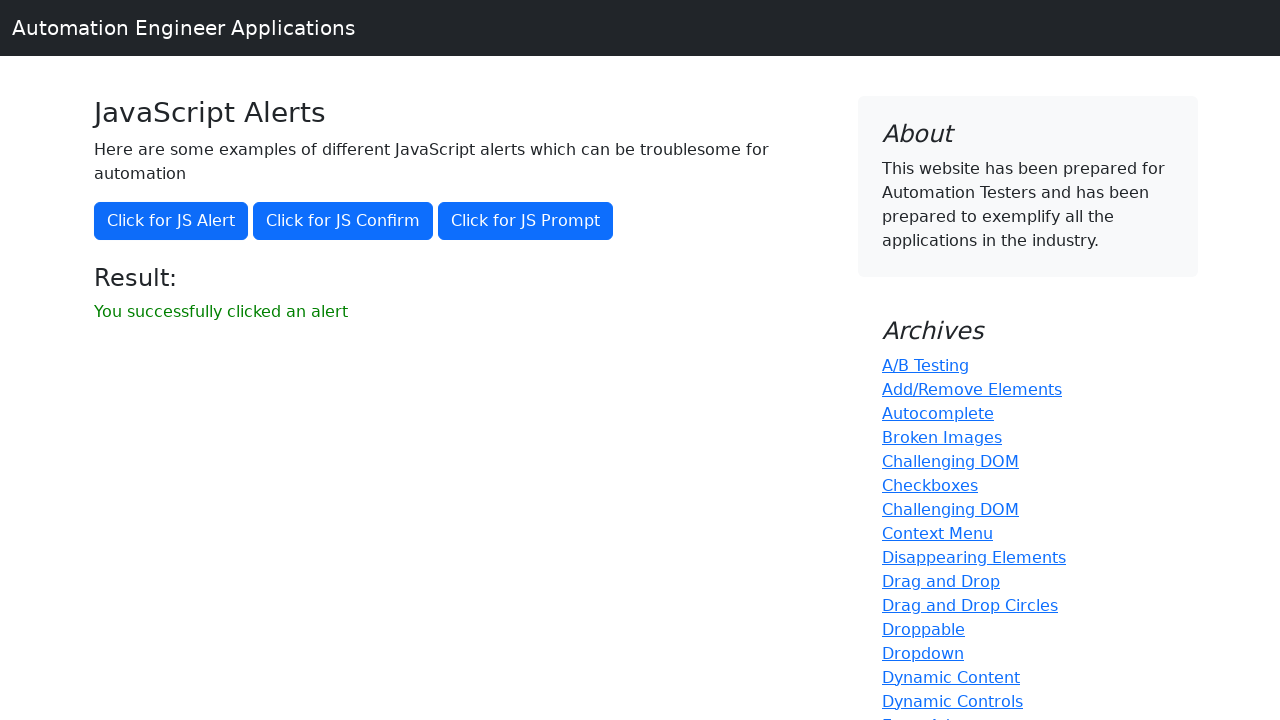

Set up dialog handler to accept alerts
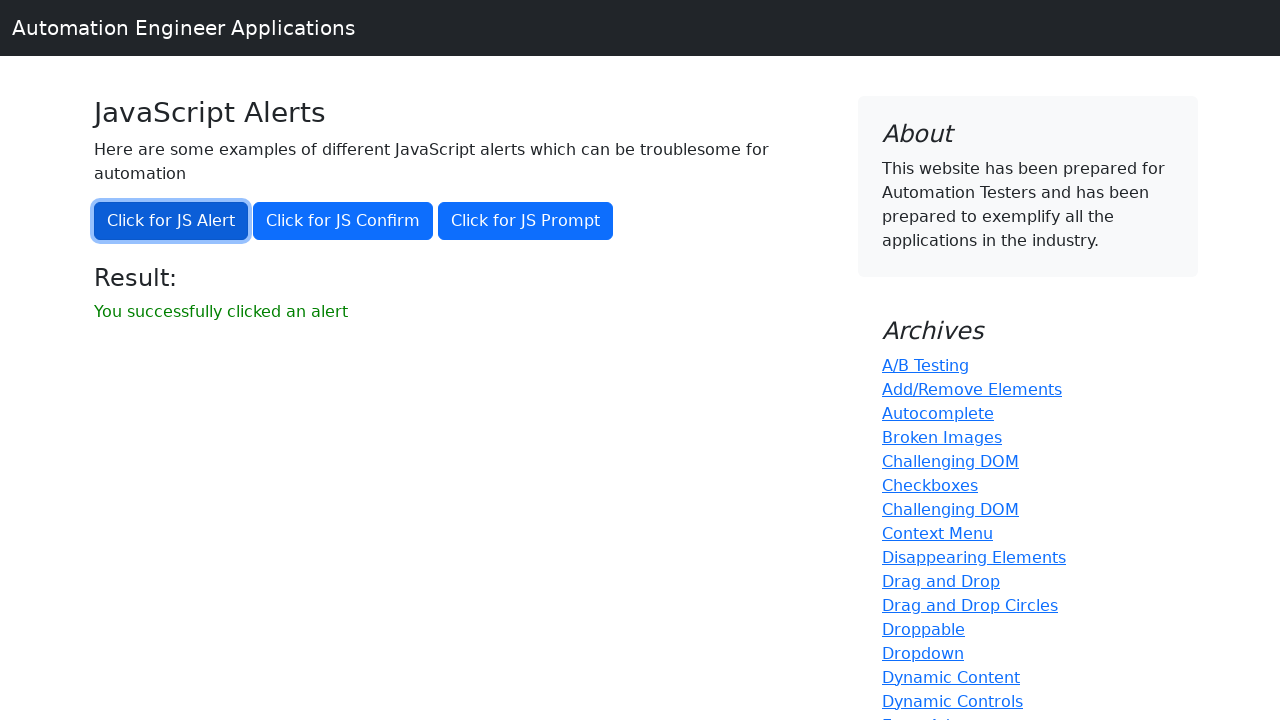

Clicked the 'Click for JS Alert' button to trigger the alert at (171, 221) on xpath=//button[contains(text(),'Click for JS Alert')]
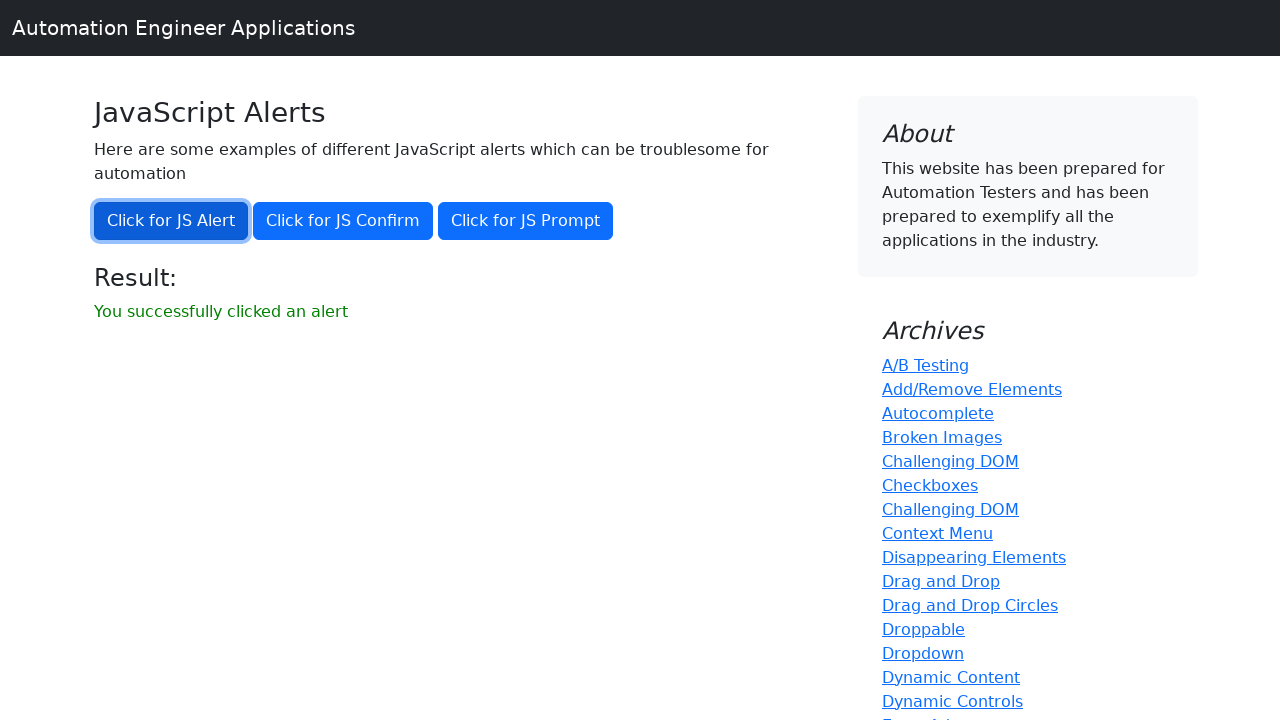

Result message element appeared
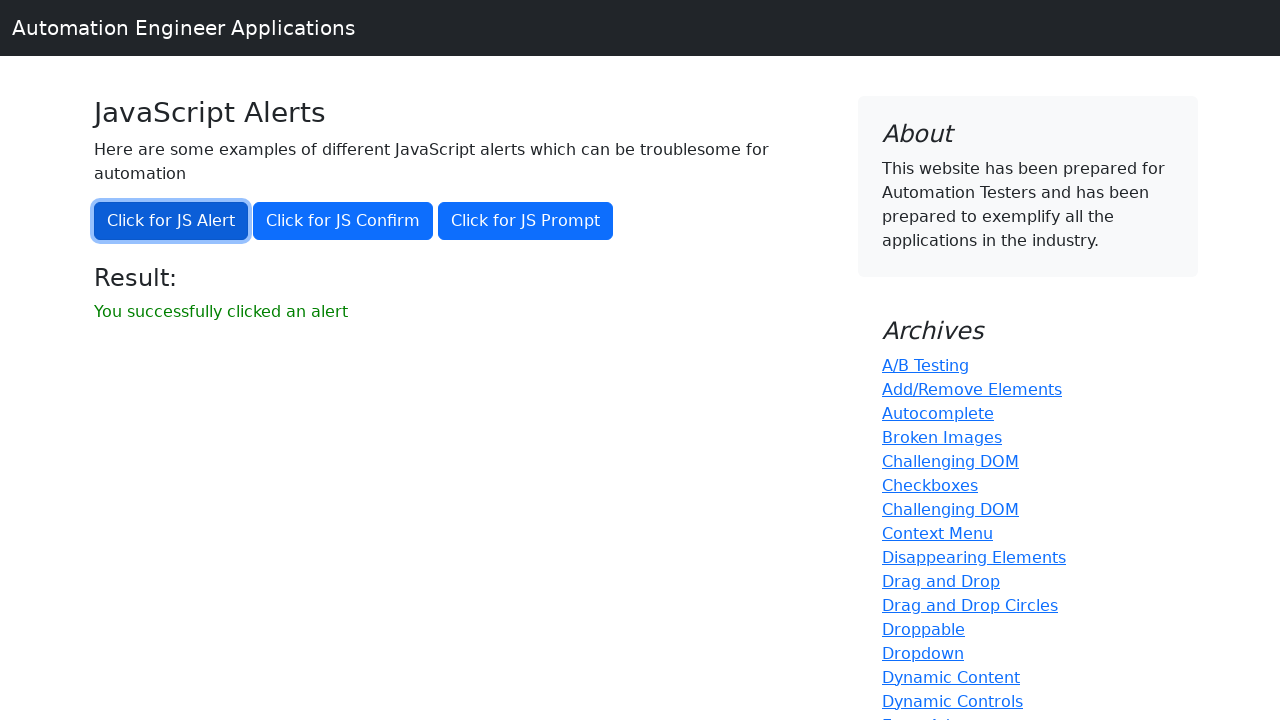

Retrieved result message text: 'You successfully clicked an alert'
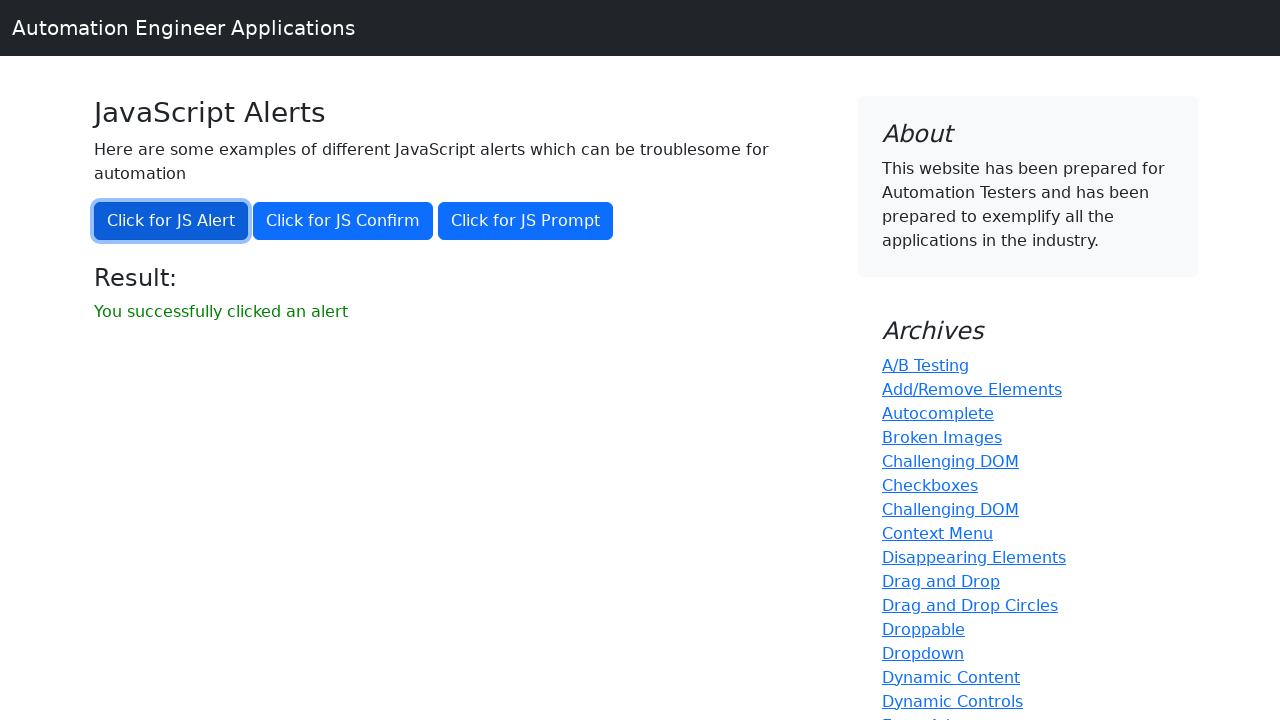

Assertion passed: result message is correct
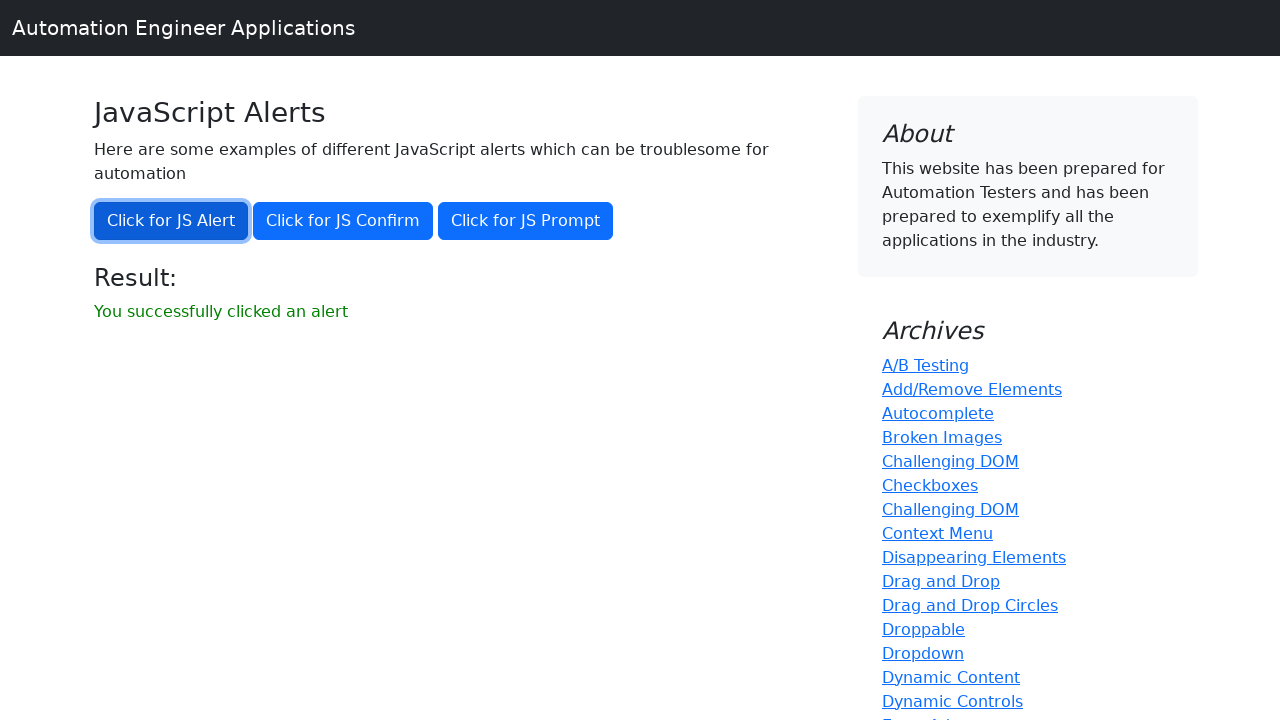

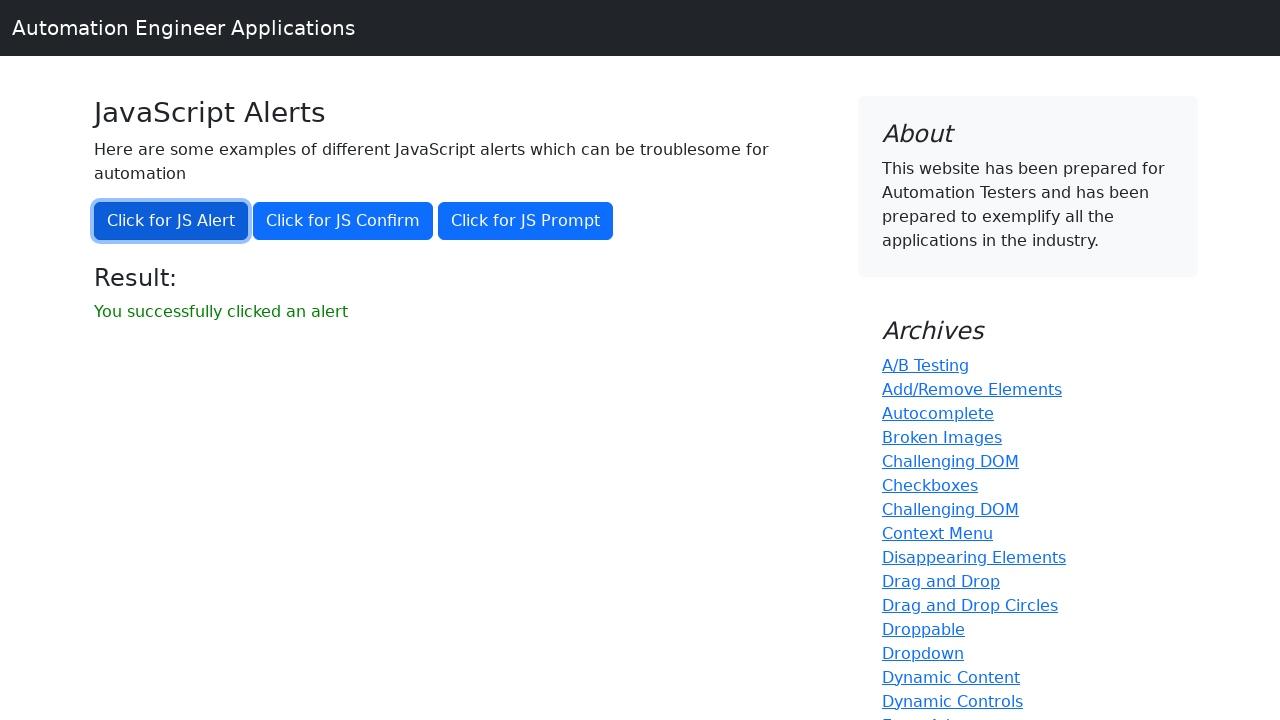